Tests the train search functionality on erail.in by entering departure and arrival stations, selecting date filter option, and verifying search results load

Starting URL: https://erail.in/

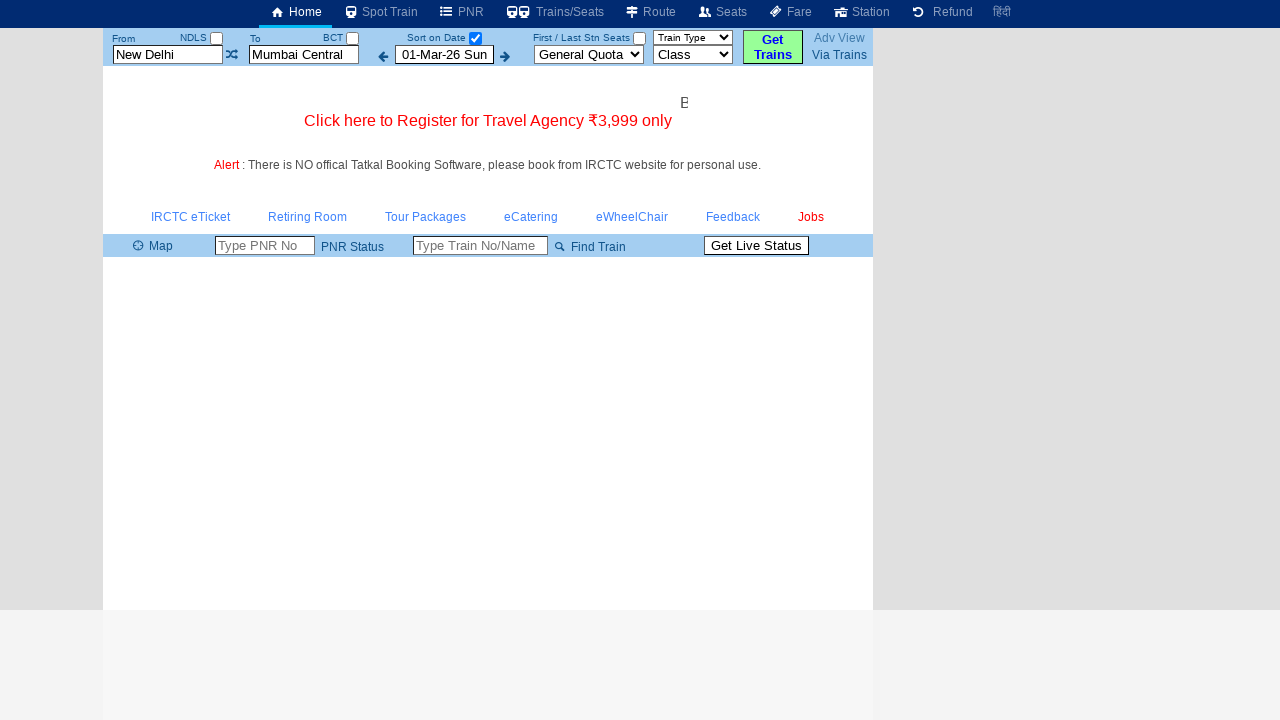

Cleared the 'From' station field on input#txtStationFrom
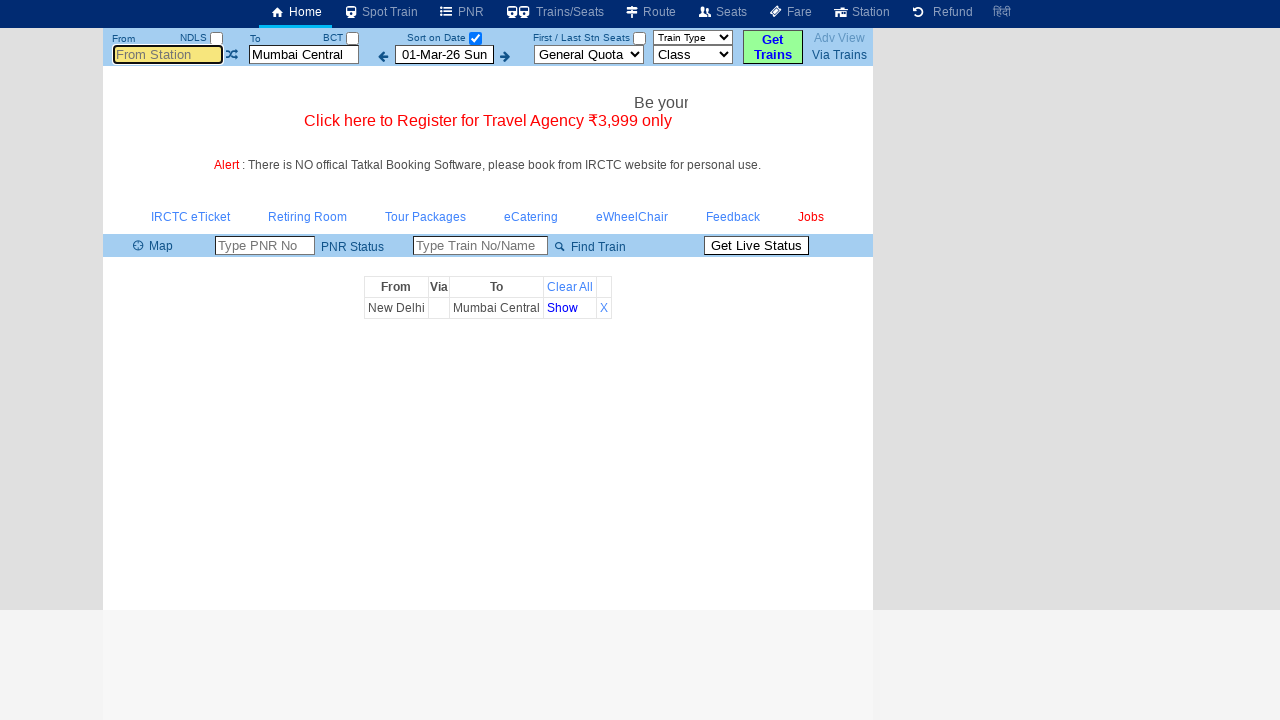

Filled 'From' station field with 'MAS' (Chennai) on input#txtStationFrom
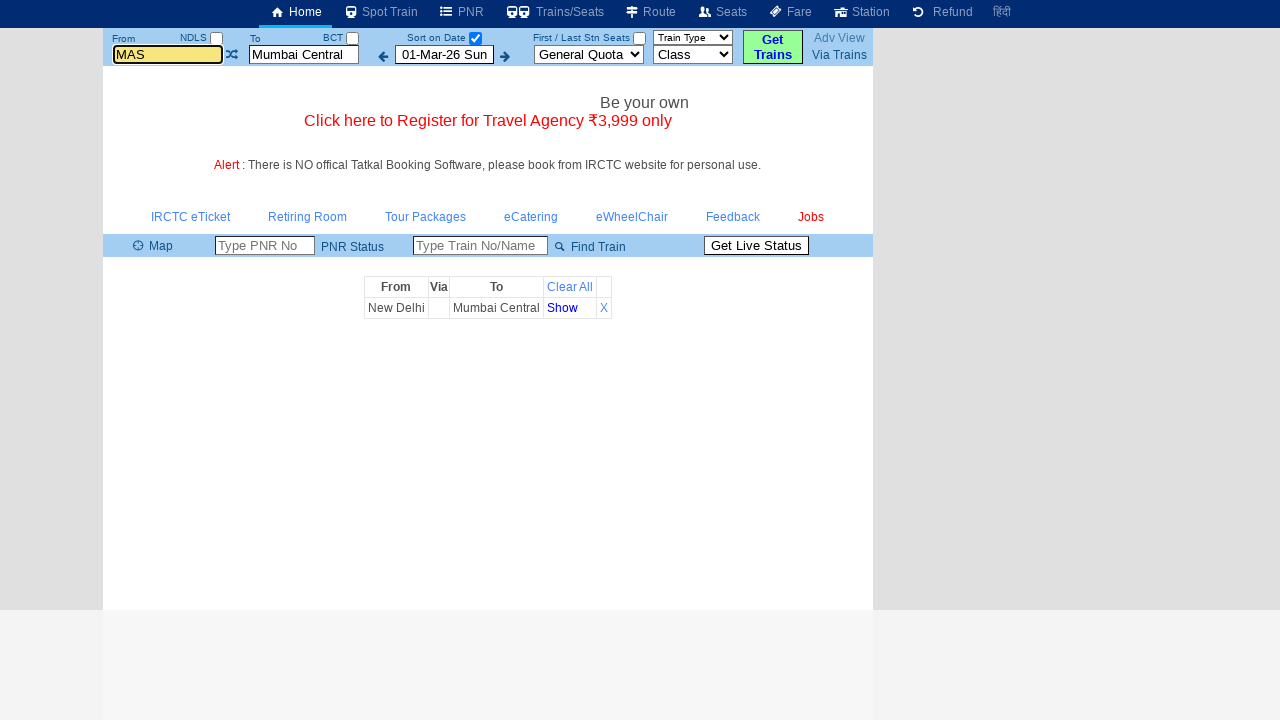

Pressed Enter to confirm departure station
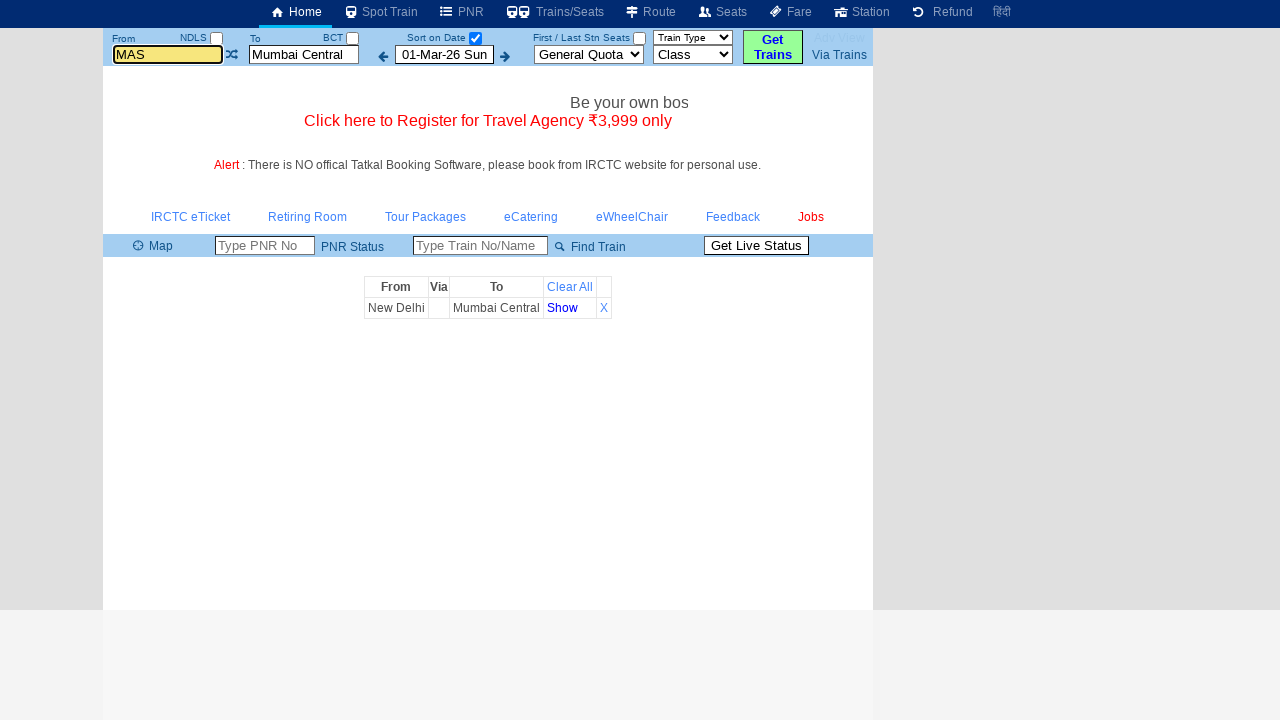

Cleared the 'To' station field on input#txtStationTo
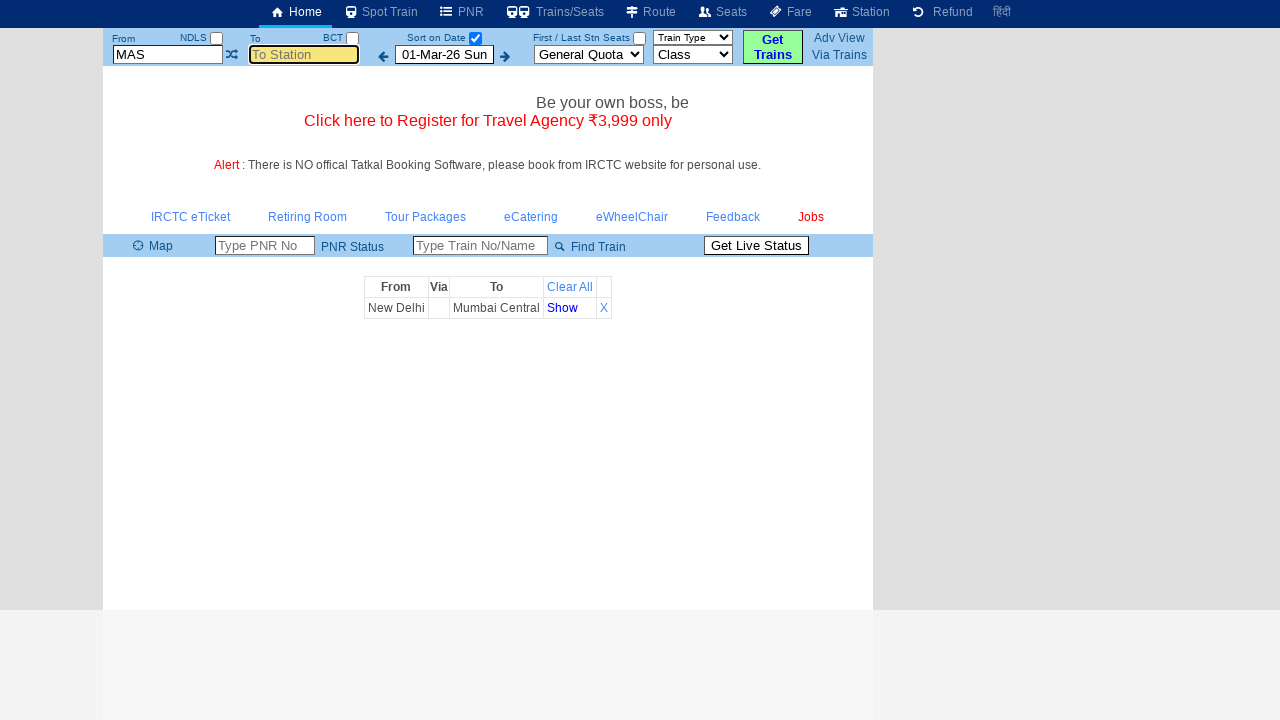

Filled 'To' station field with 'CBE' (Coimbatore) on input#txtStationTo
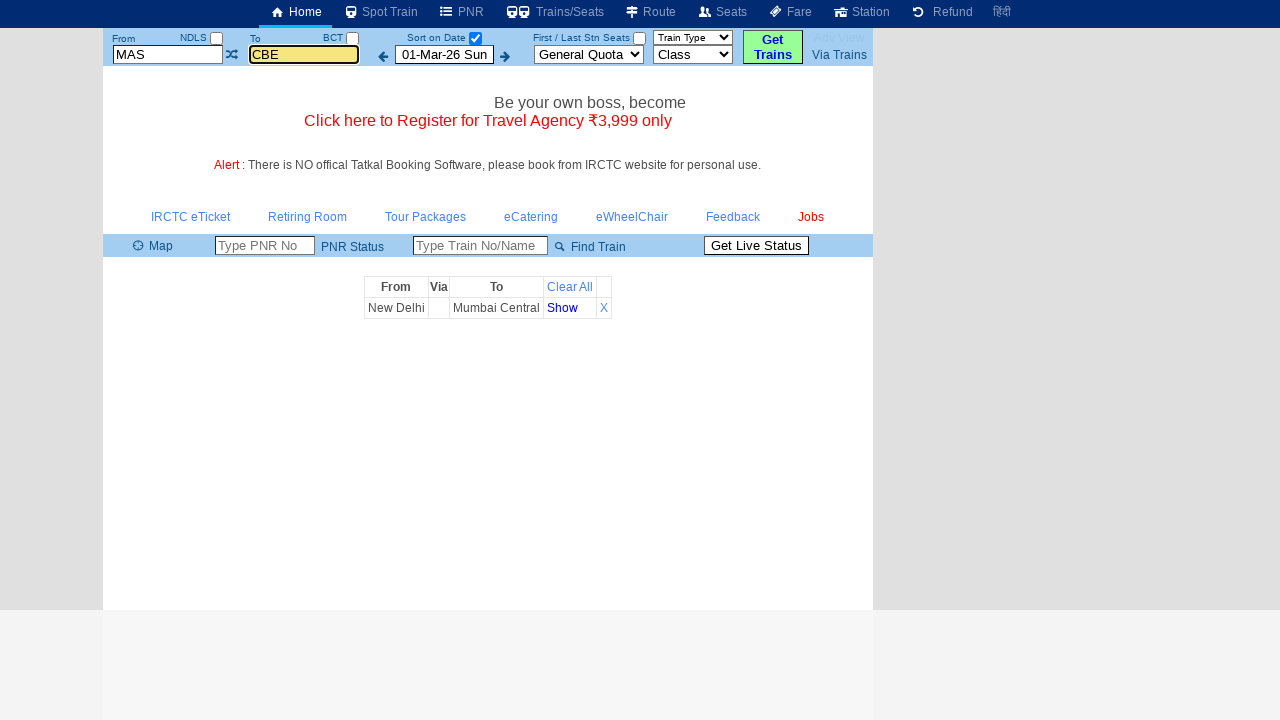

Pressed Enter to confirm arrival station
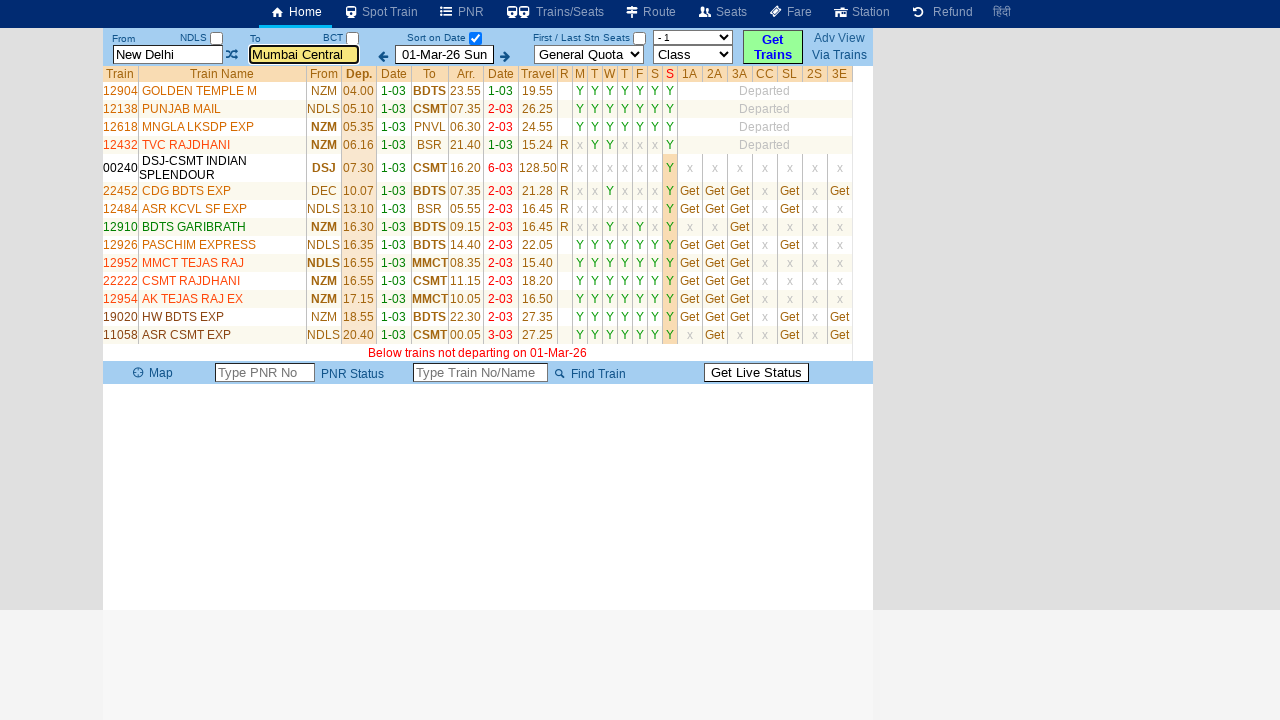

Clicked the 'Select Date Only' checkbox to apply date filter at (475, 38) on input#chkSelectDateOnly
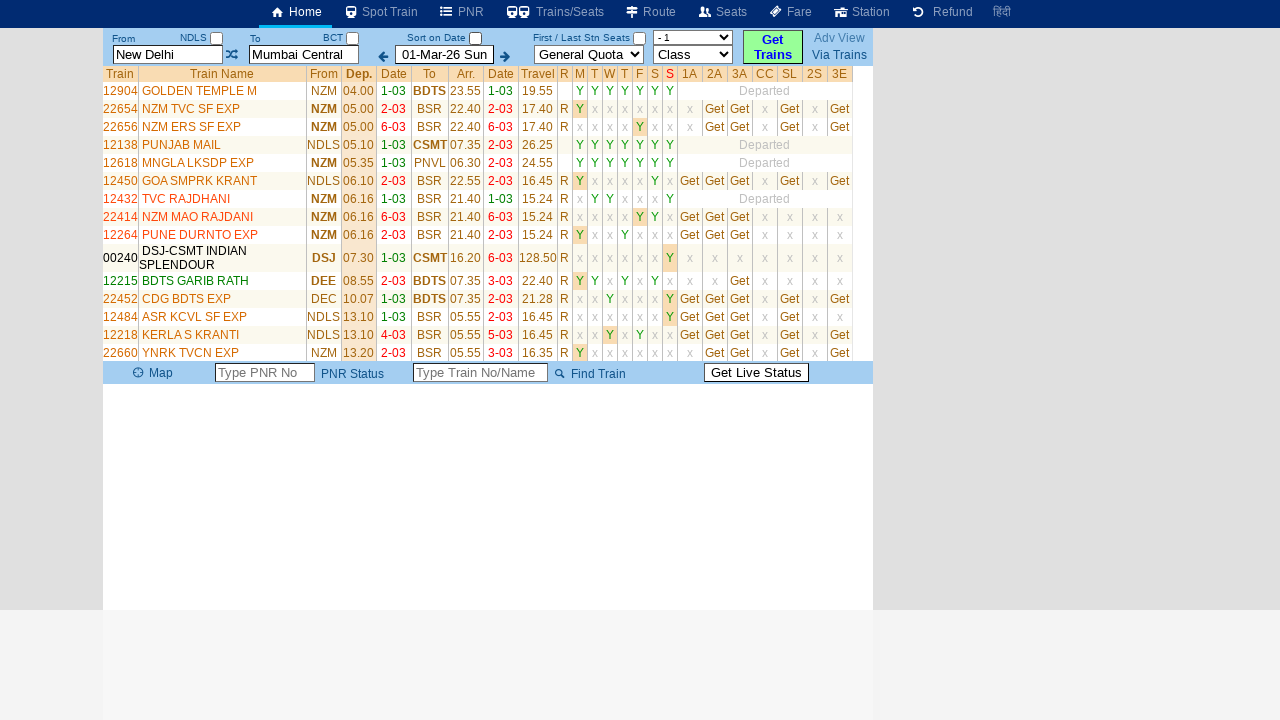

Train search results loaded successfully
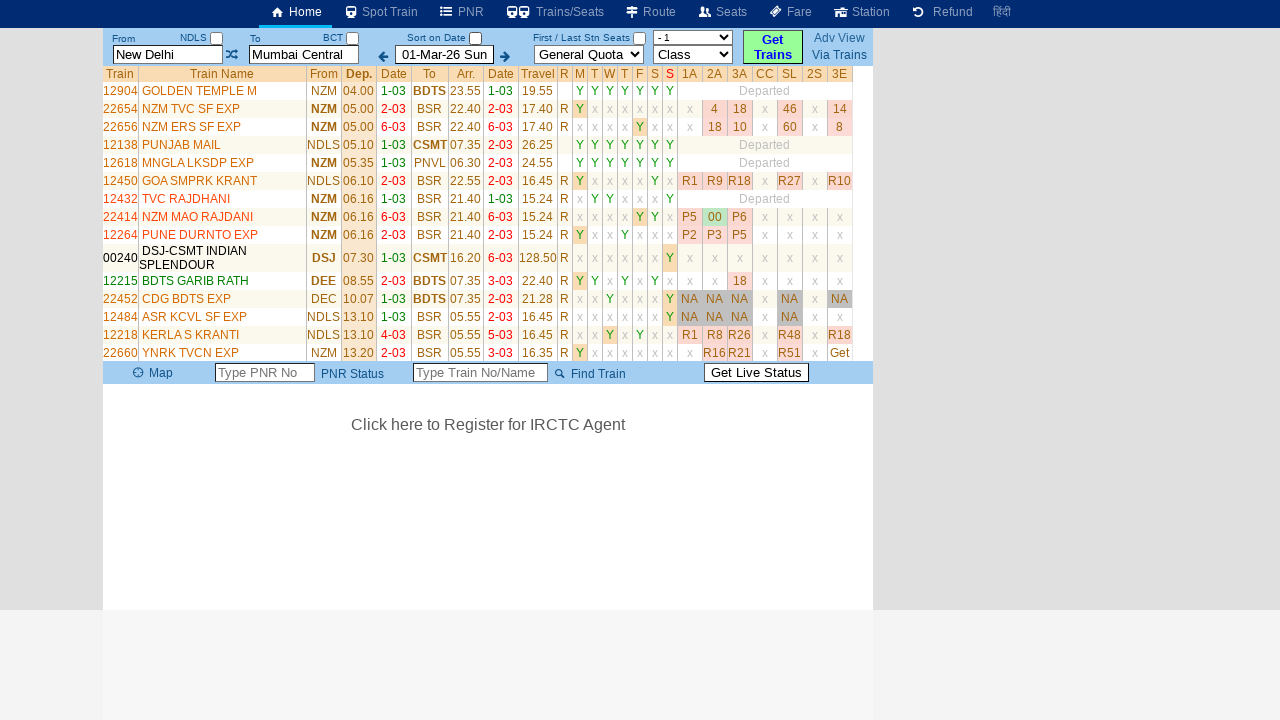

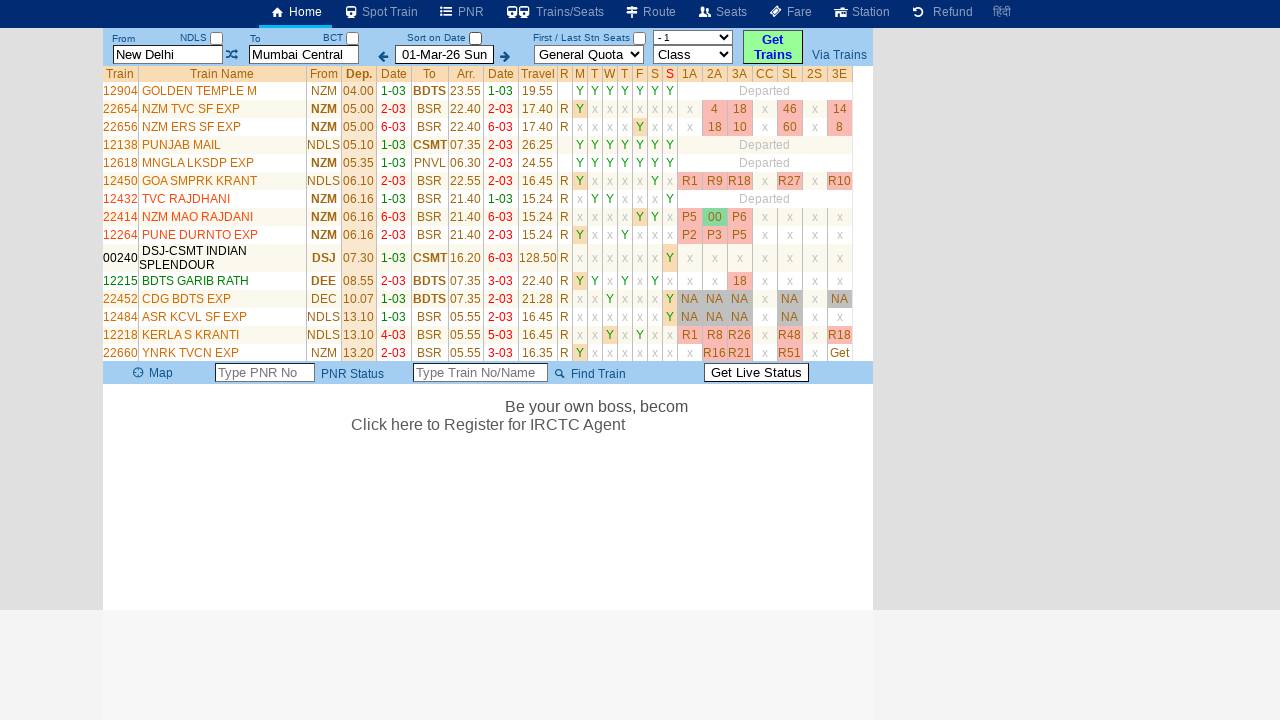